Tests deleting a record from the table by clicking the delete button on the second record.

Starting URL: https://demoqa.com/webtables

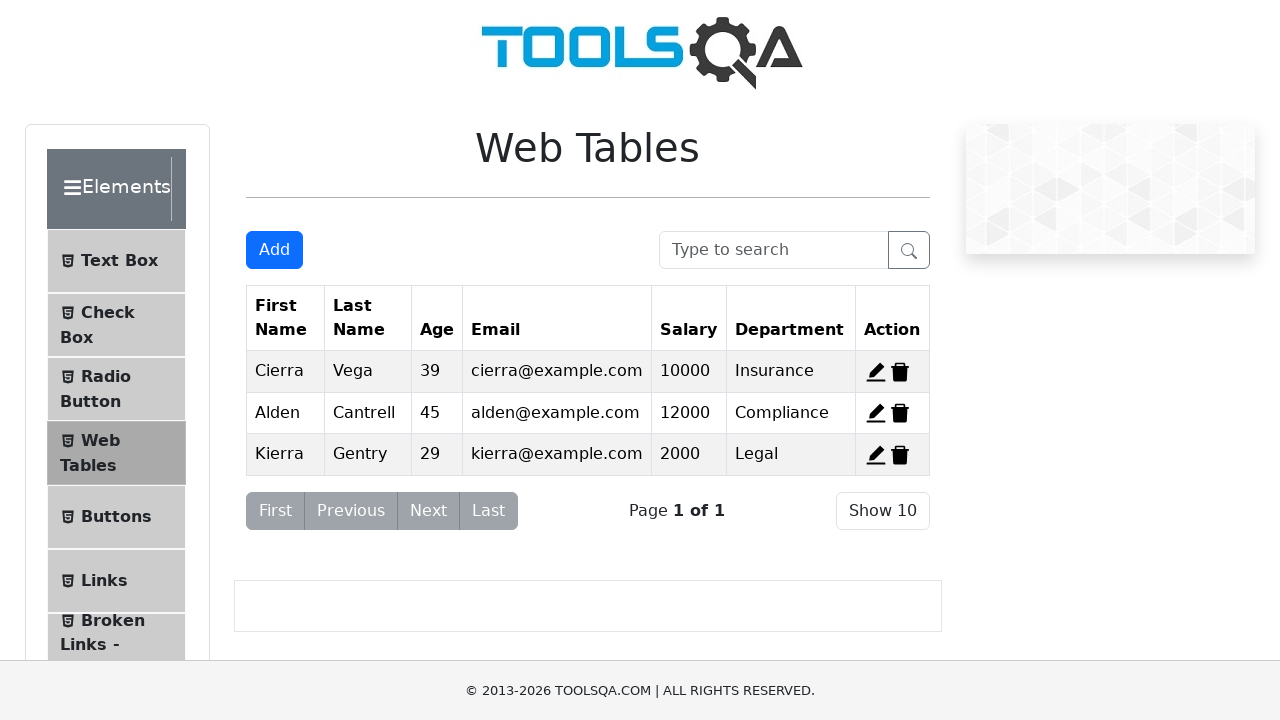

Clicked delete button on the second record at (900, 413) on xpath=//span[@id='delete-record-2']
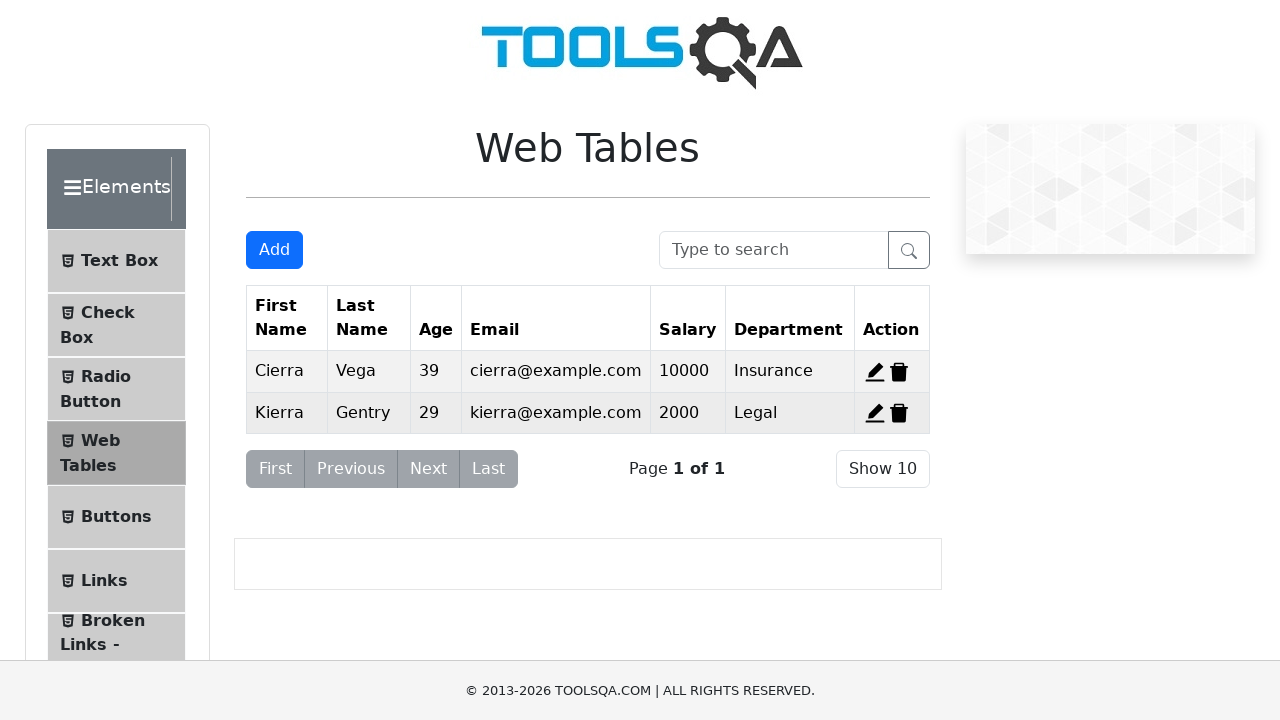

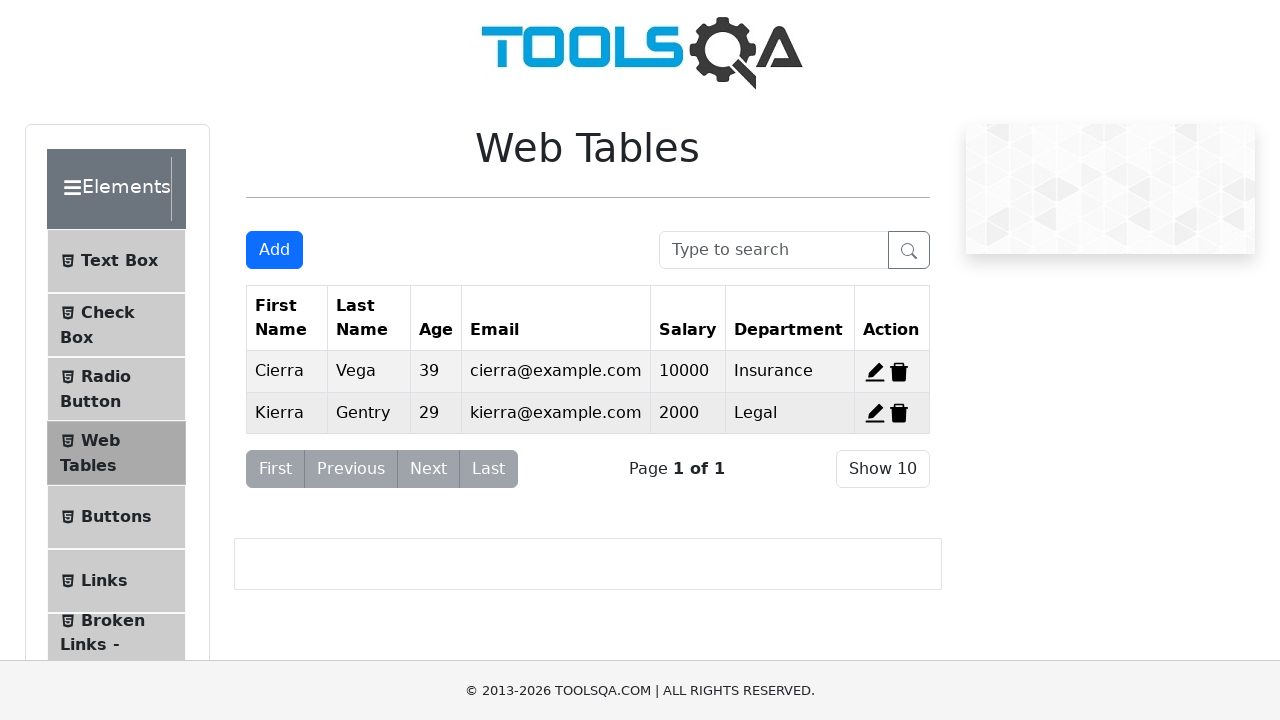